Tests logo navigation by clicking on the PyPI logo from the help page to return to the index page

Starting URL: https://pypi.org/

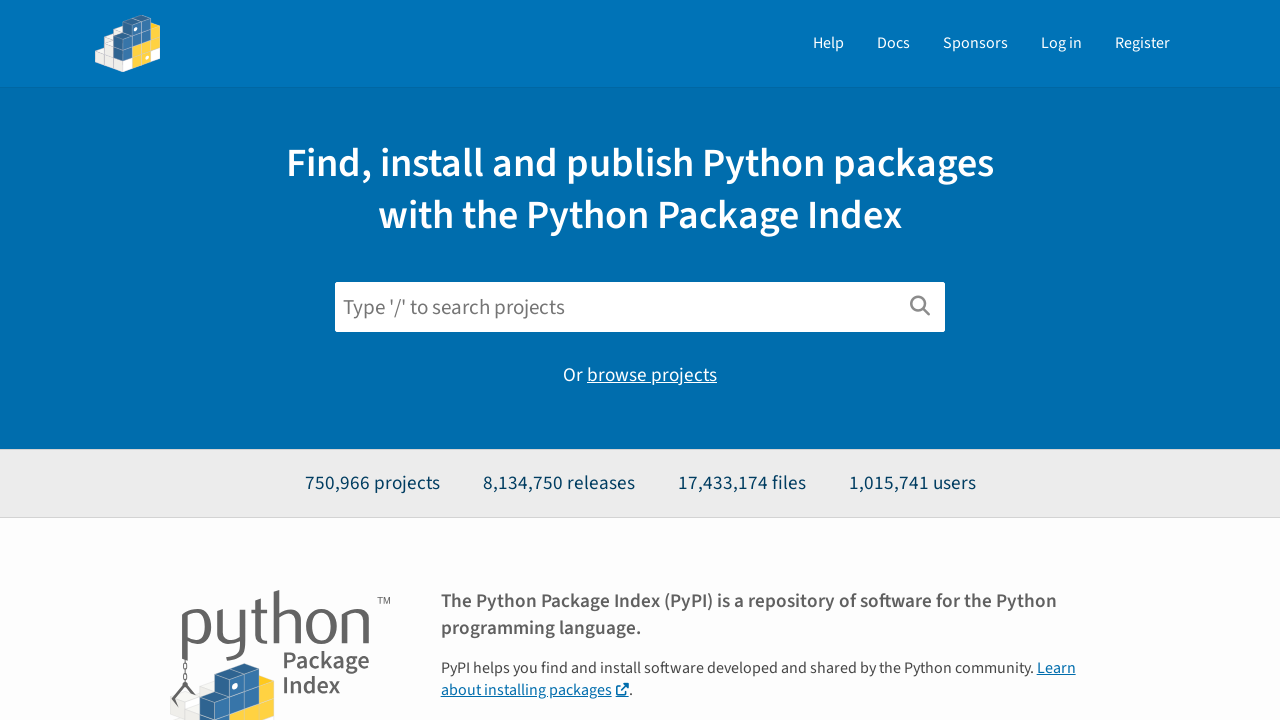

Navigated to PyPI help page
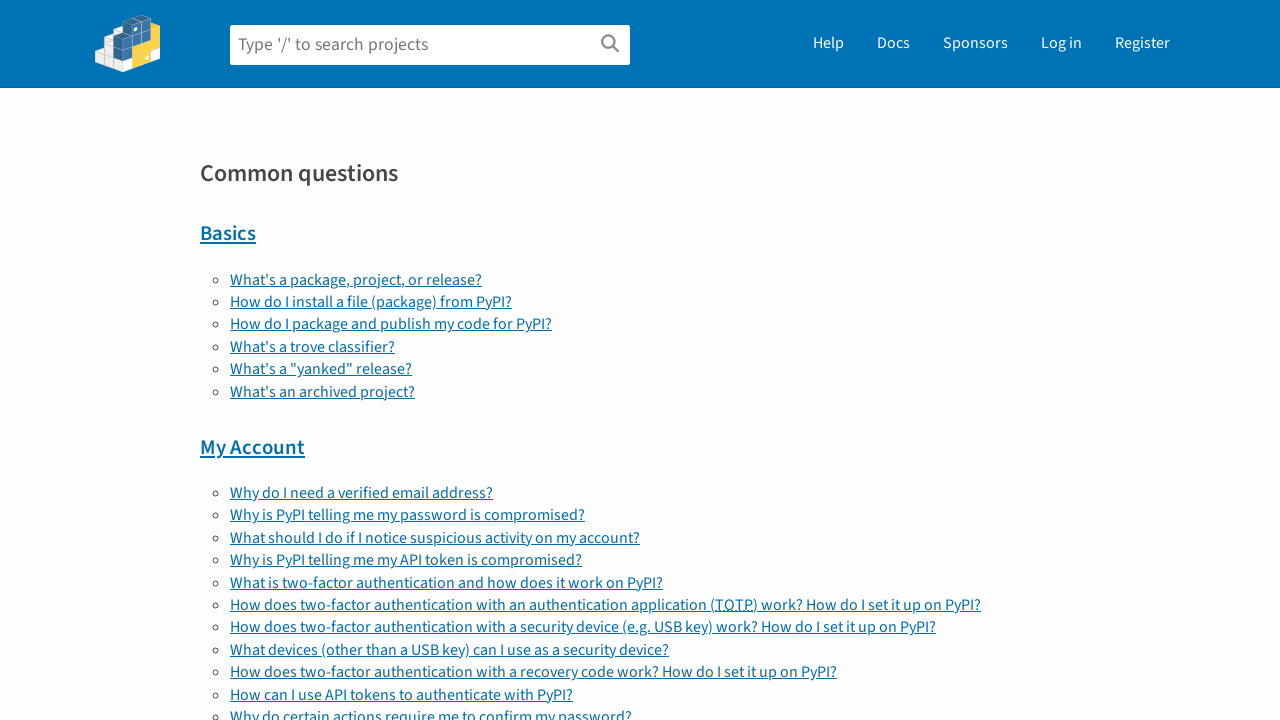

Help page loaded and DOM content ready
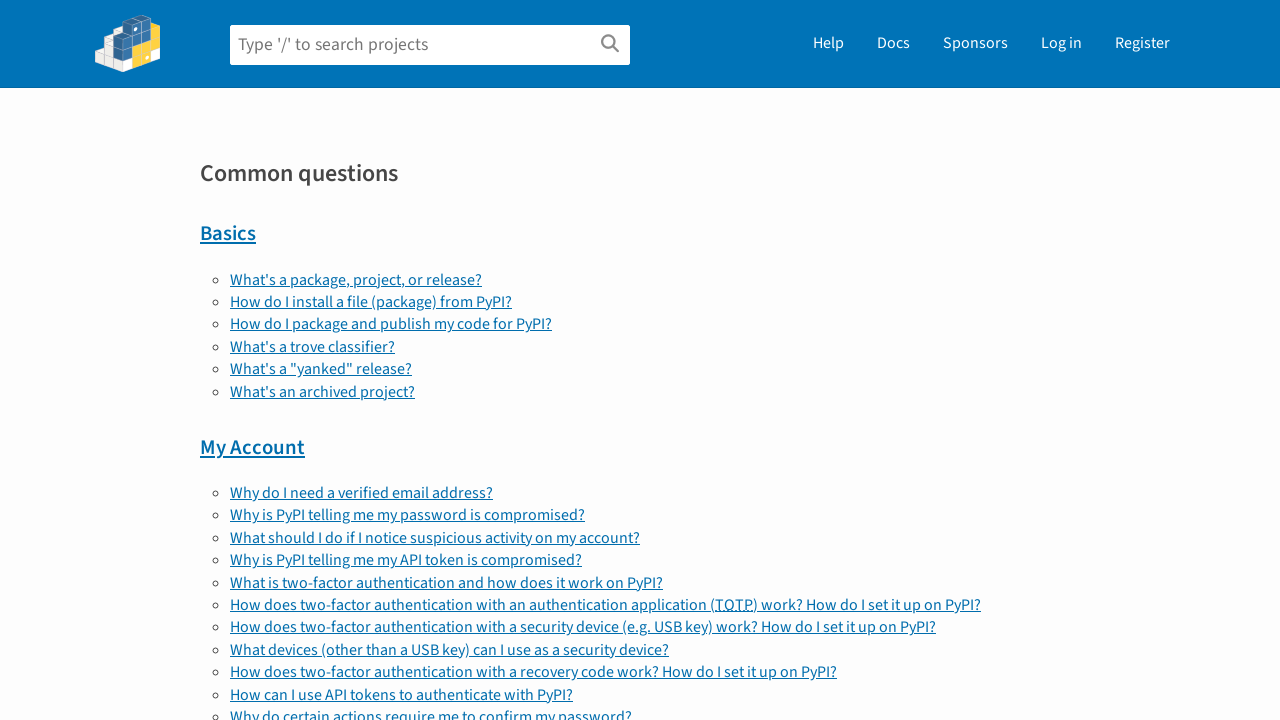

Clicked PyPI logo to return to index page at (128, 44) on a.site-header__logo
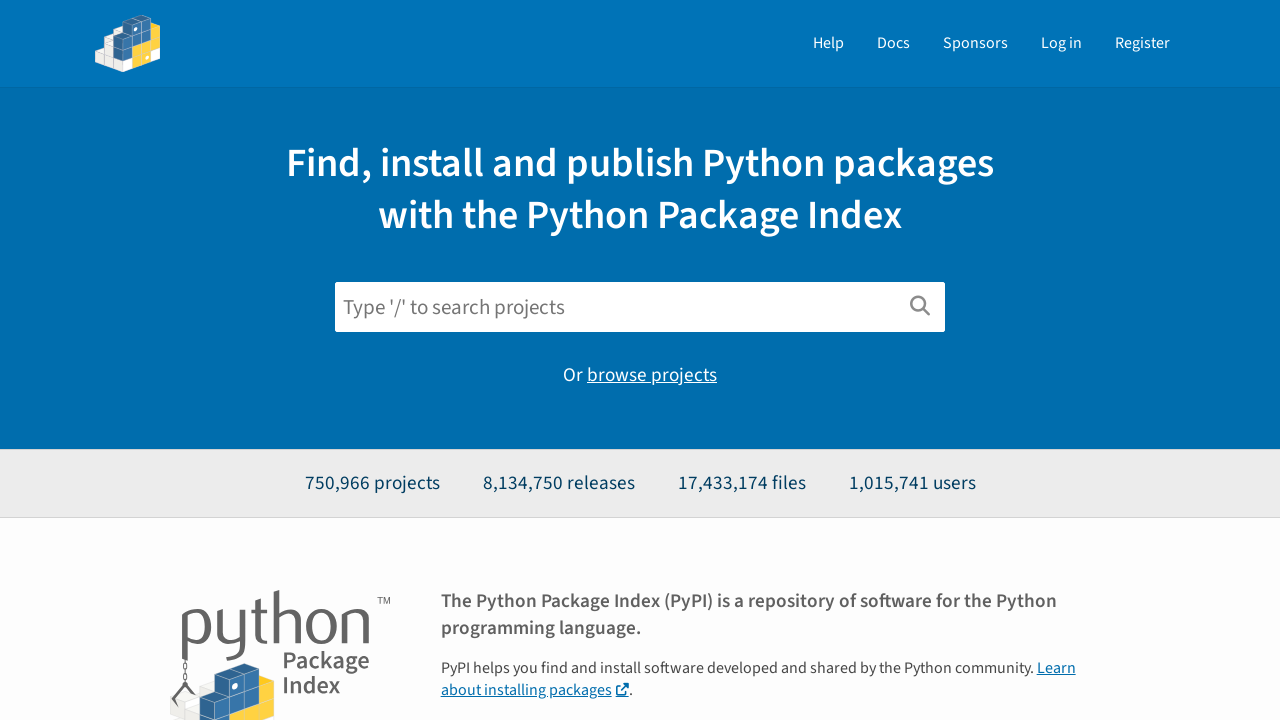

Verified index page loaded by confirming search field is present
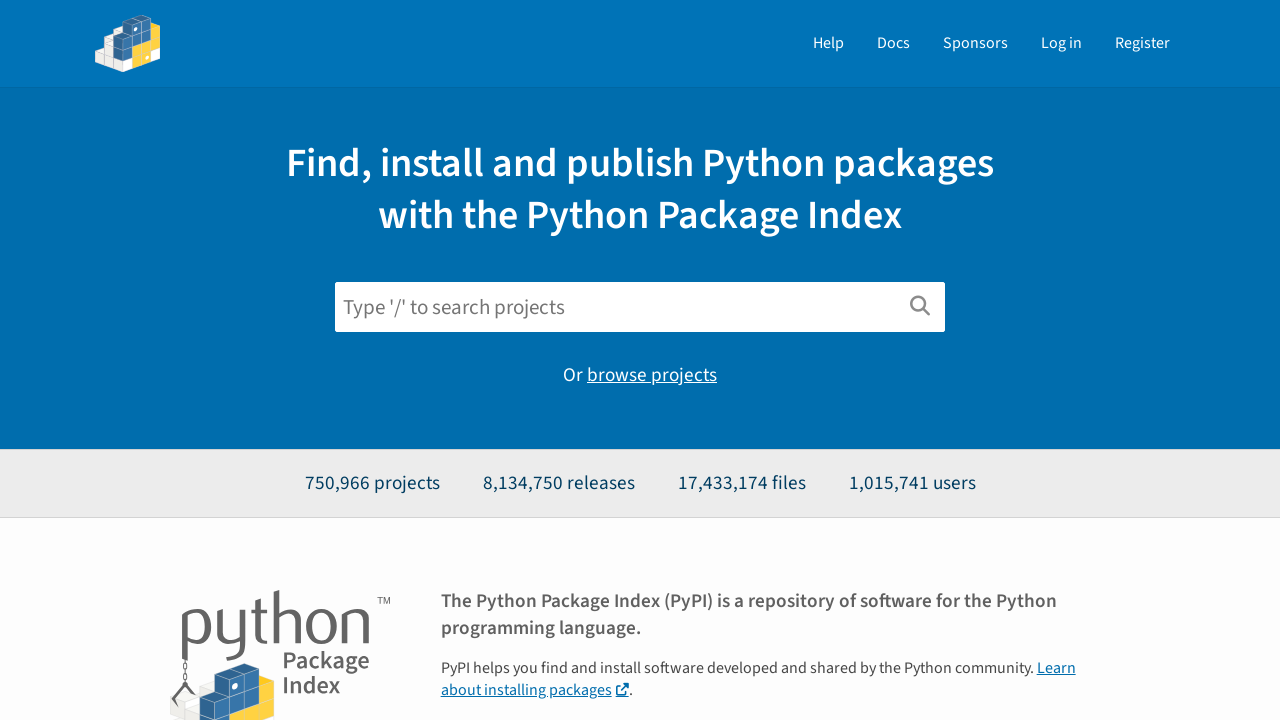

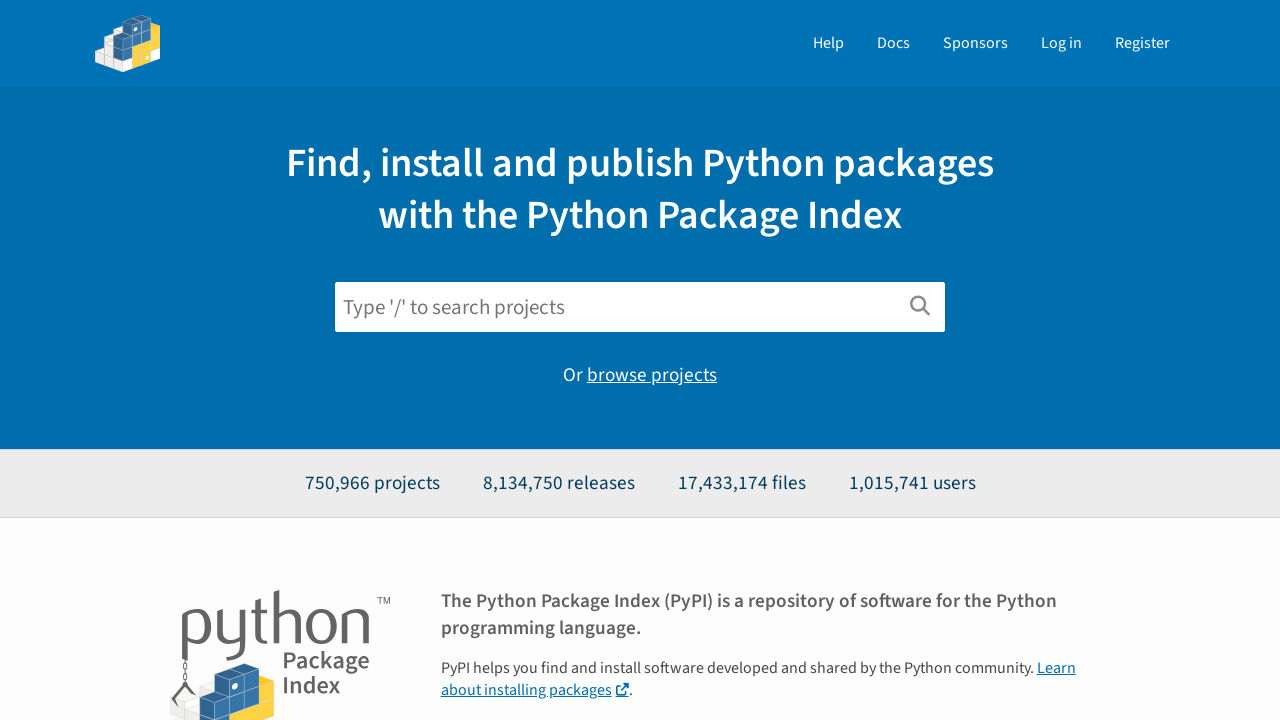